Tests navigation to an automation bookstore demo site and verifies that product list items are present and accessible on the page.

Starting URL: https://automationbookstore.dev/

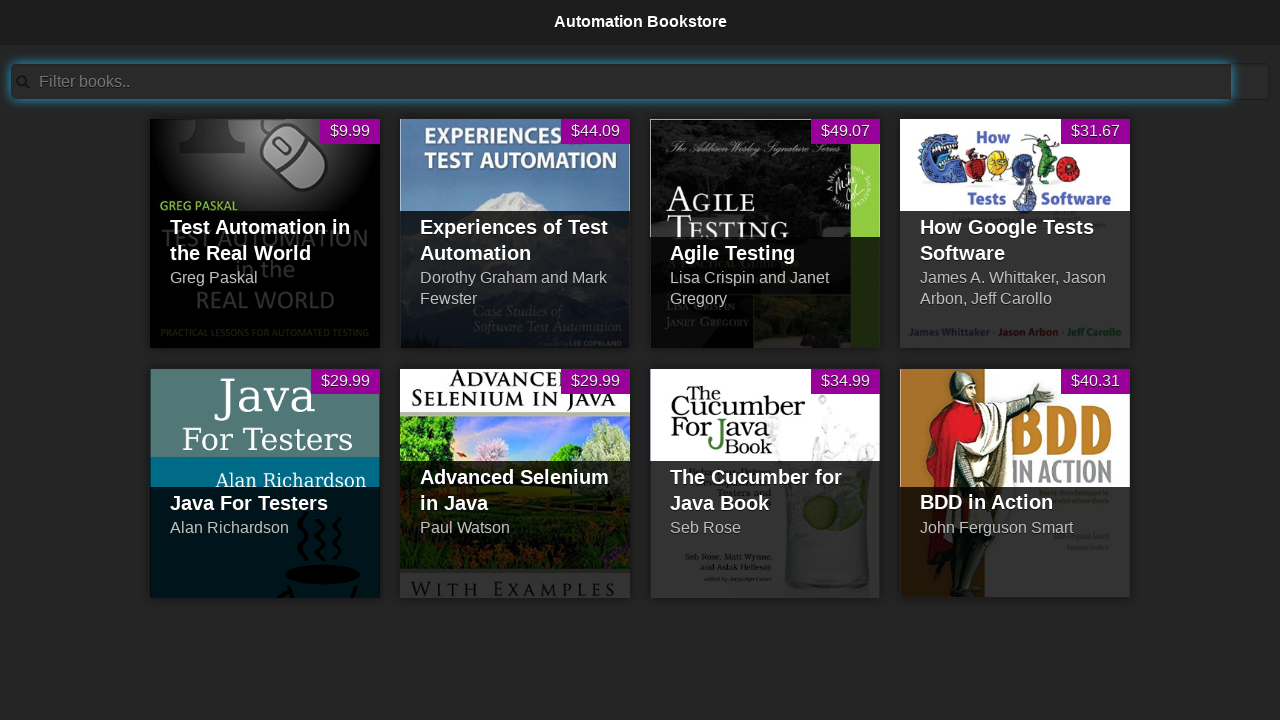

Navigated to automation bookstore demo site
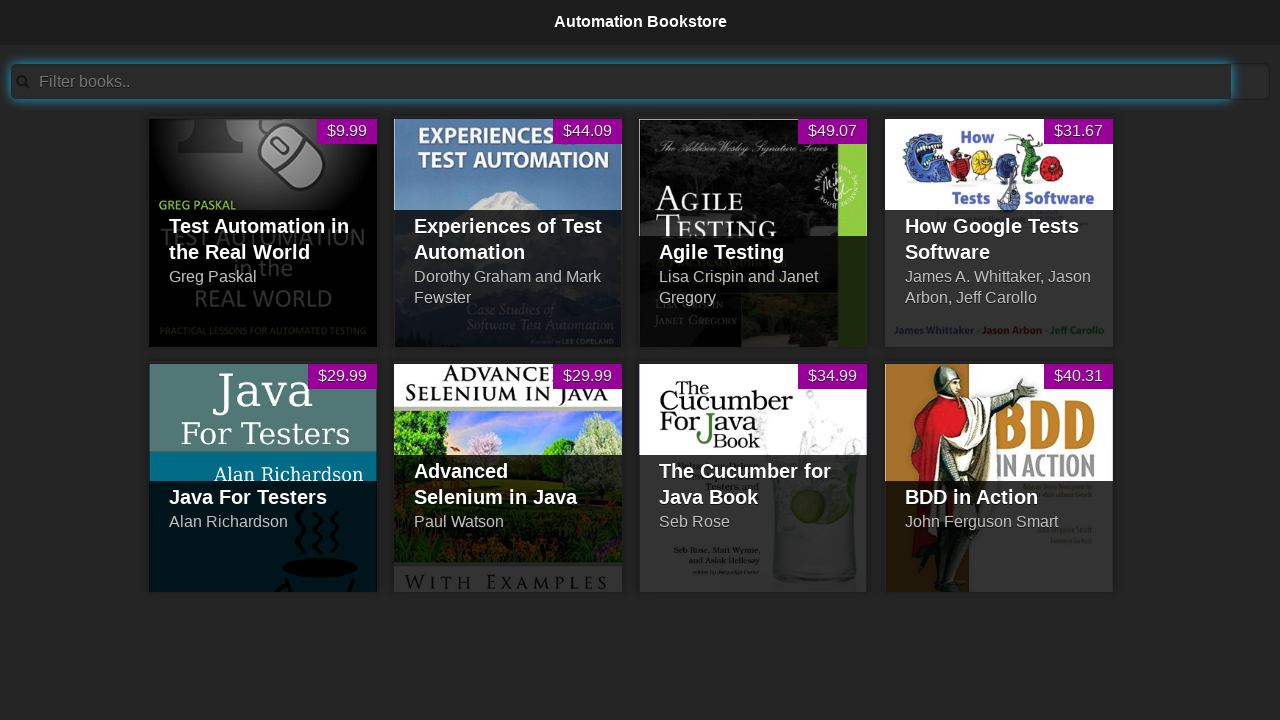

First product list item (pid1) loaded
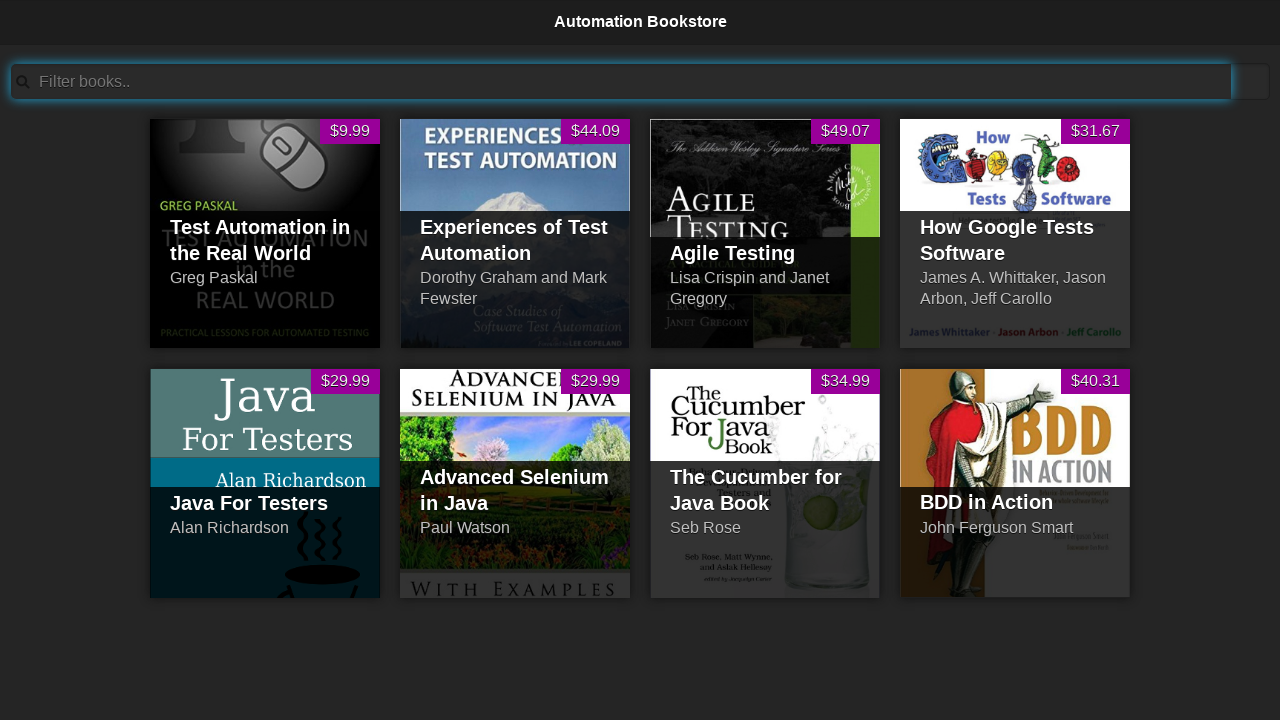

Product list item pid6 is present on the page
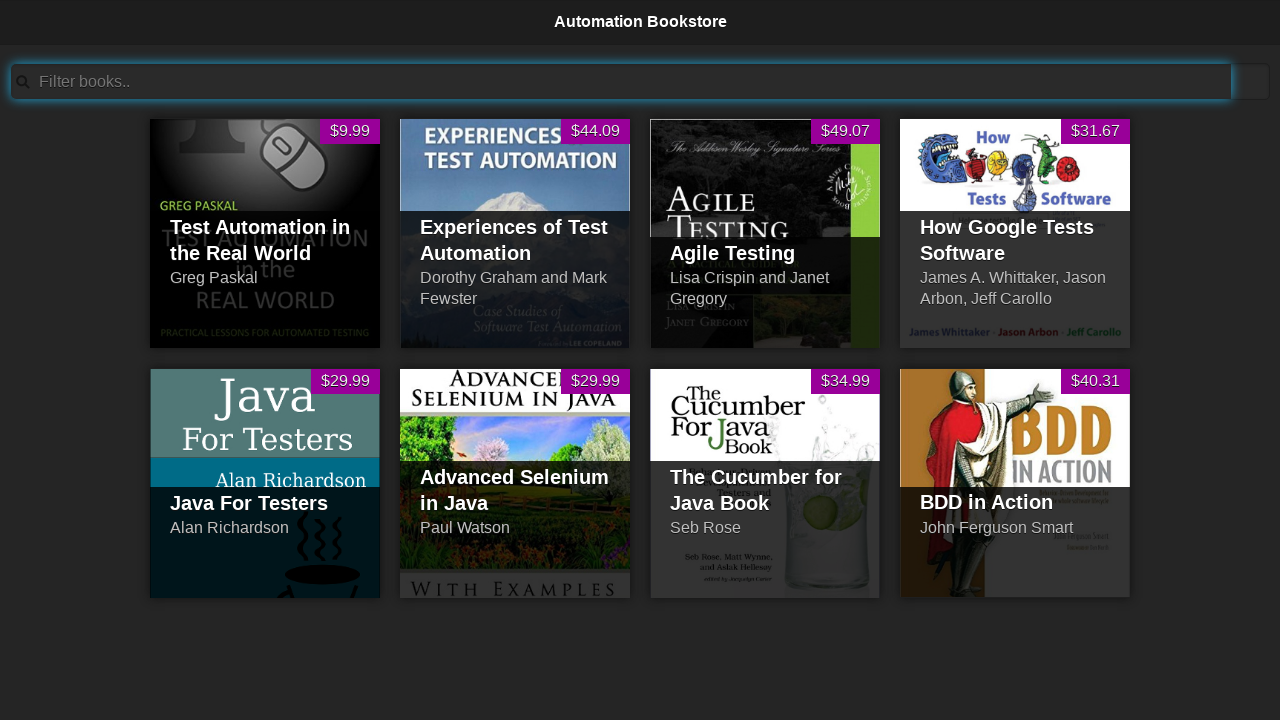

Product list item pid5 is accessible and loaded
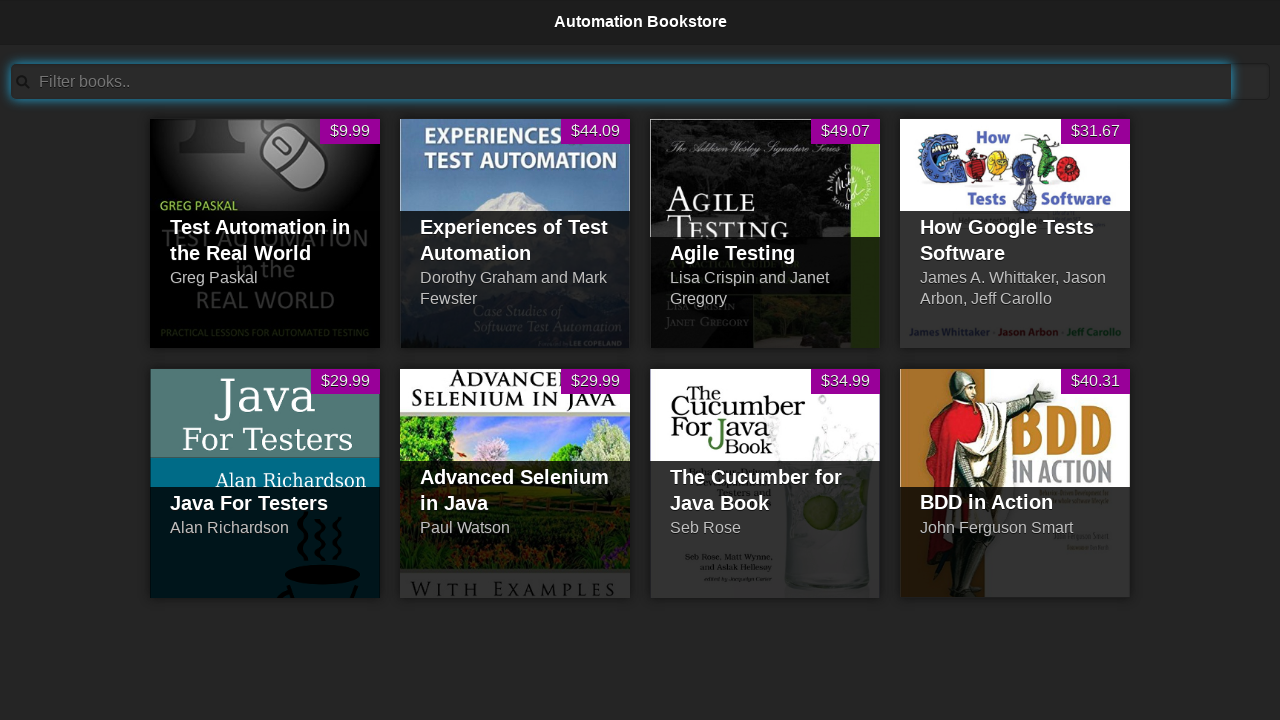

Retrieved ID attribute from element: pid5
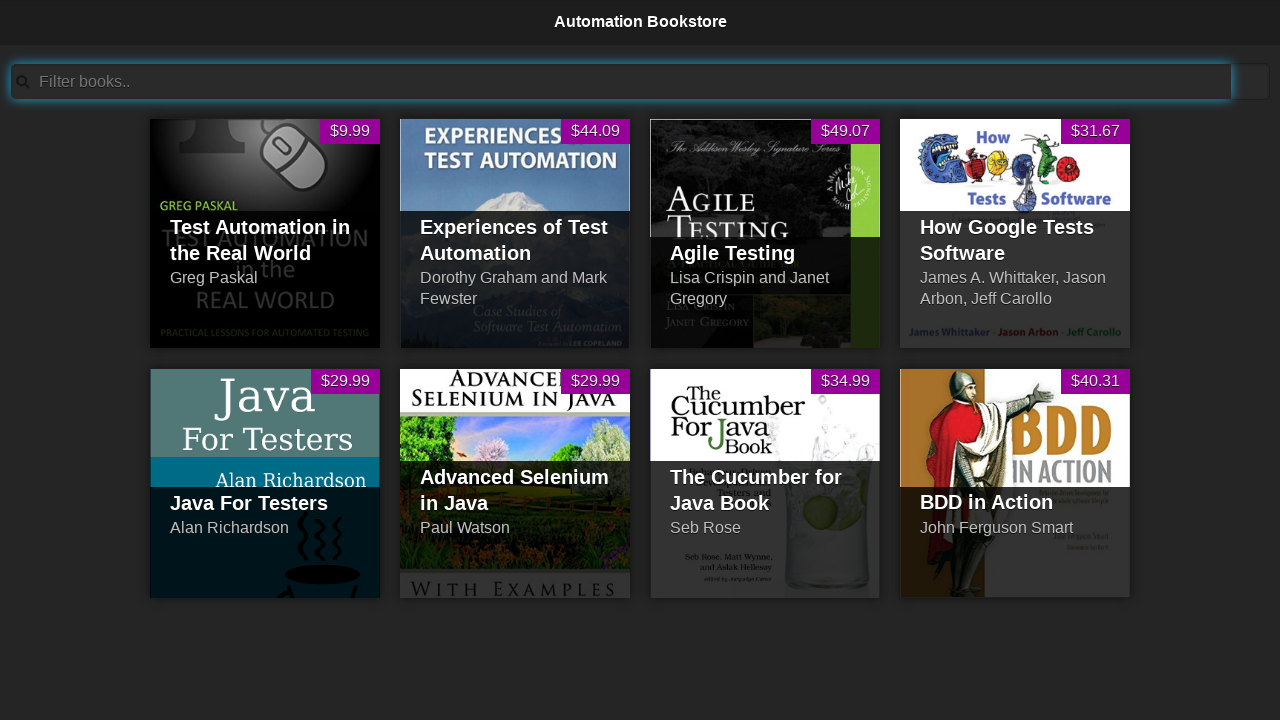

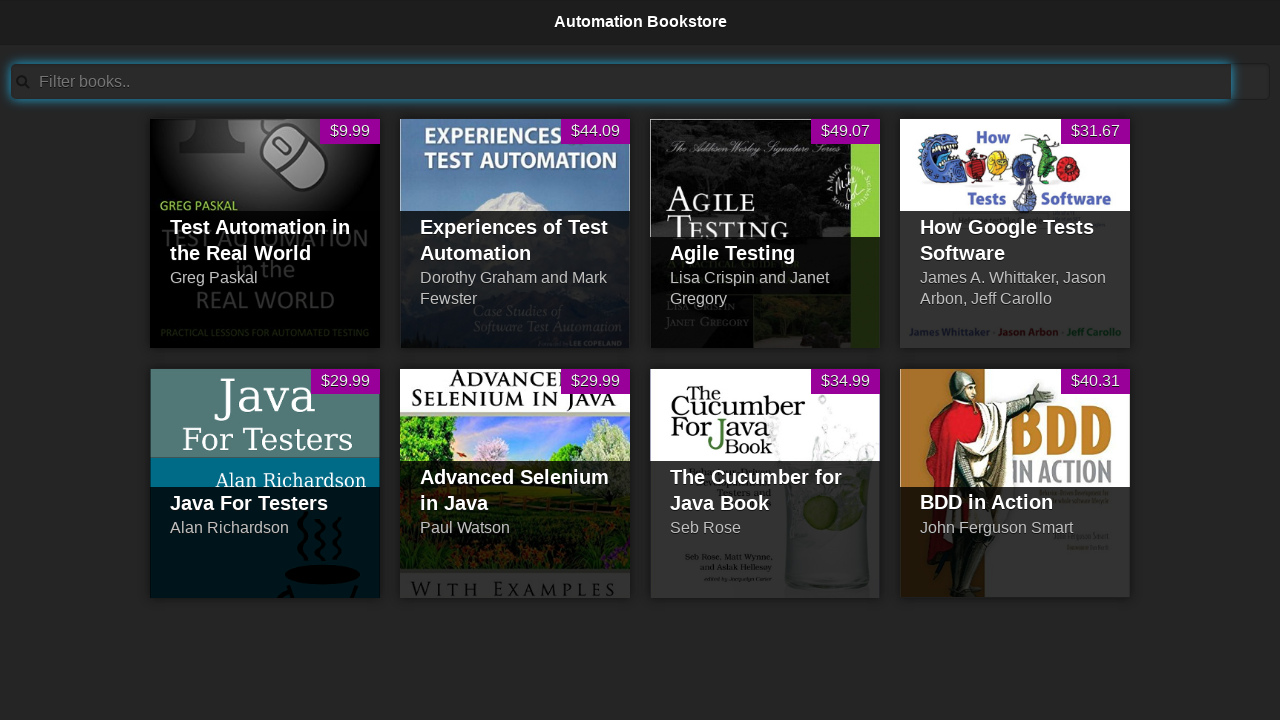